Simple browser automation that navigates to the Polish news portal wp.pl and loads the homepage

Starting URL: http://wp.pl

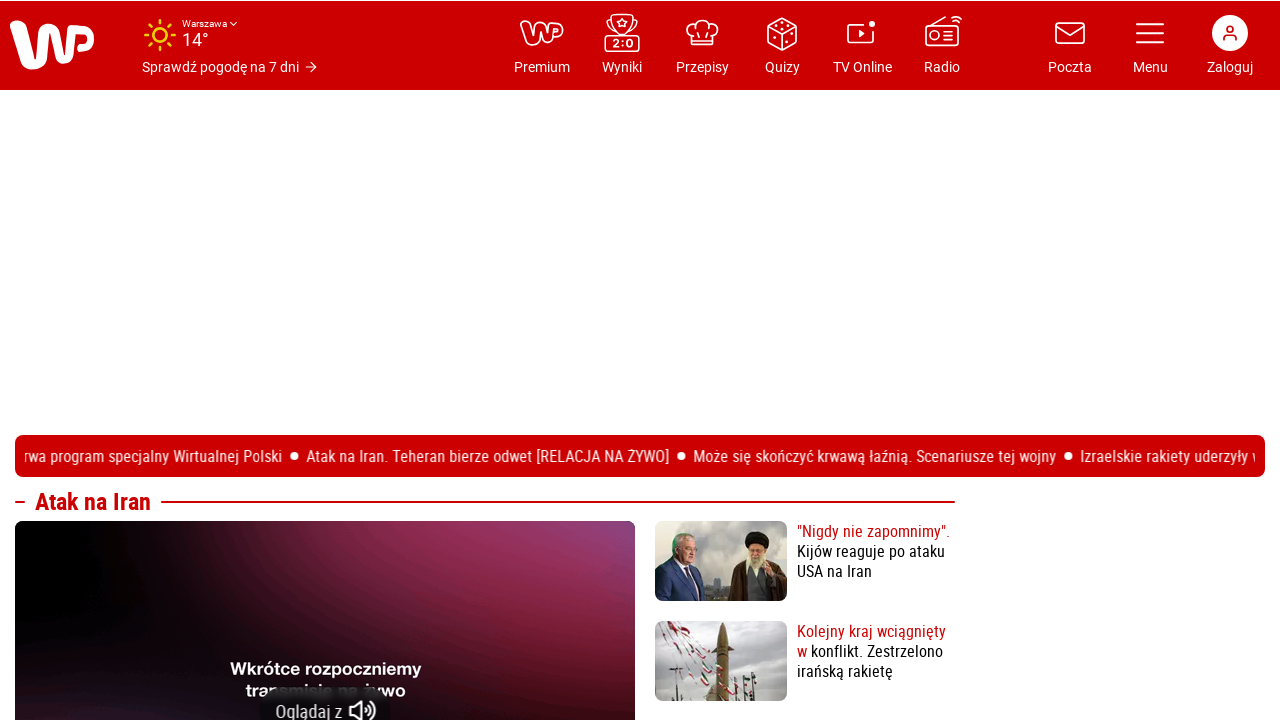

Waited for wp.pl homepage to load (domcontentloaded state)
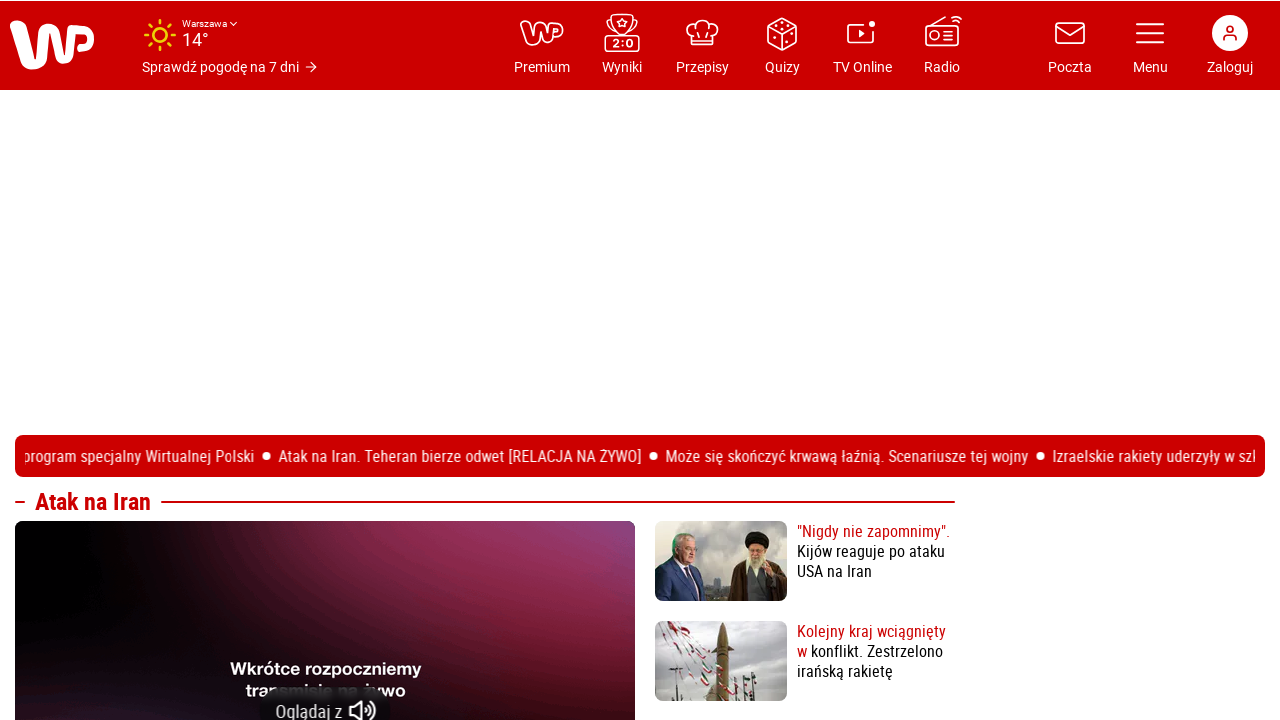

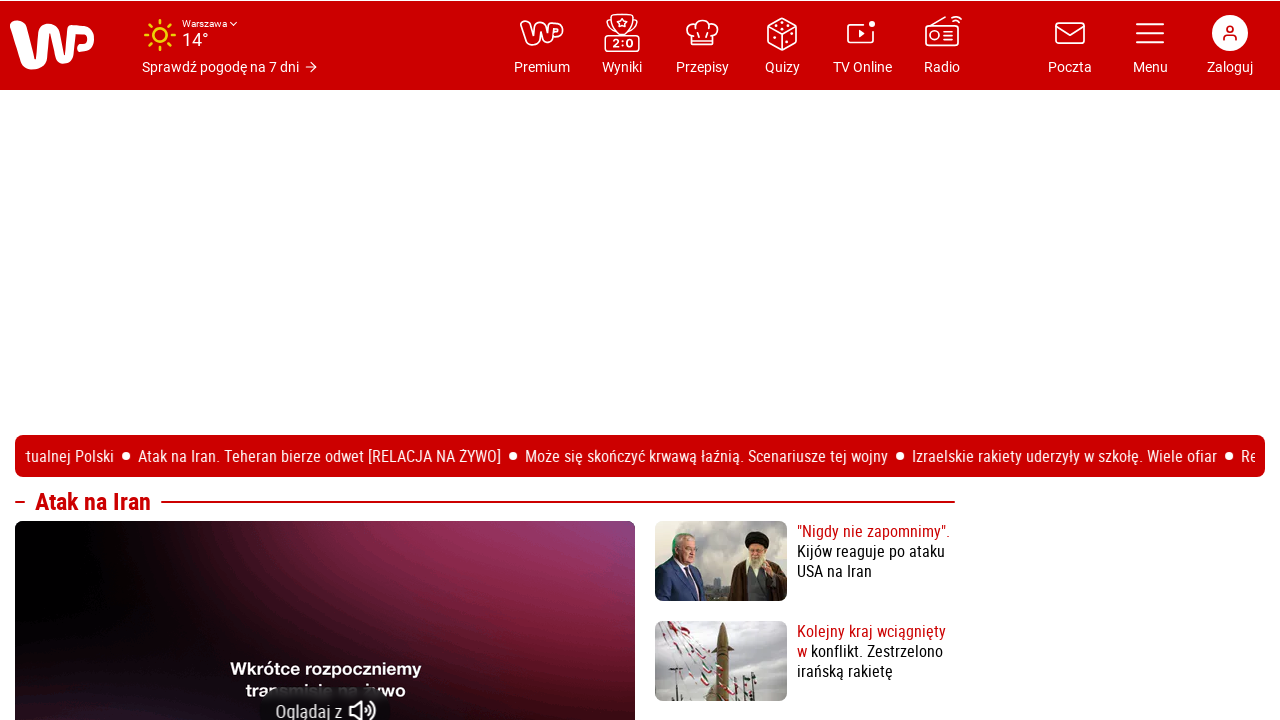